Tests checkbox functionality by selecting the third checkbox option on the practice page

Starting URL: https://rahulshettyacademy.com/AutomationPractice/

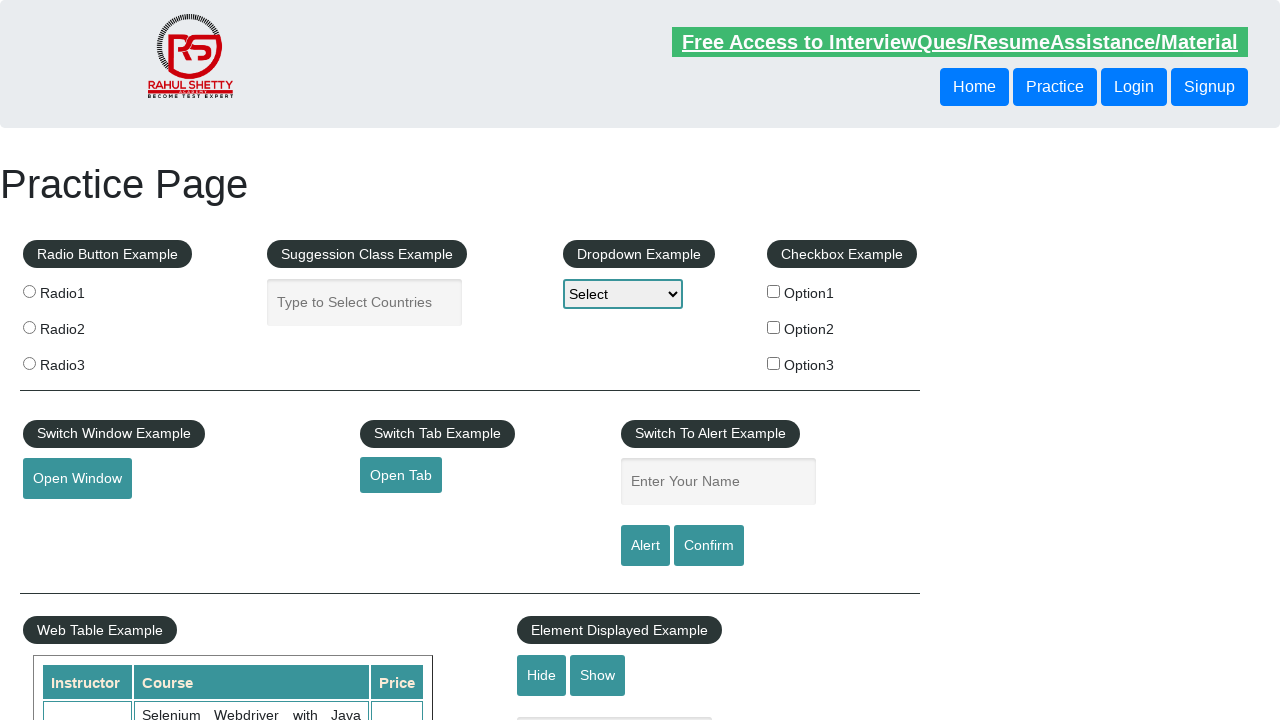

Navigated to practice page
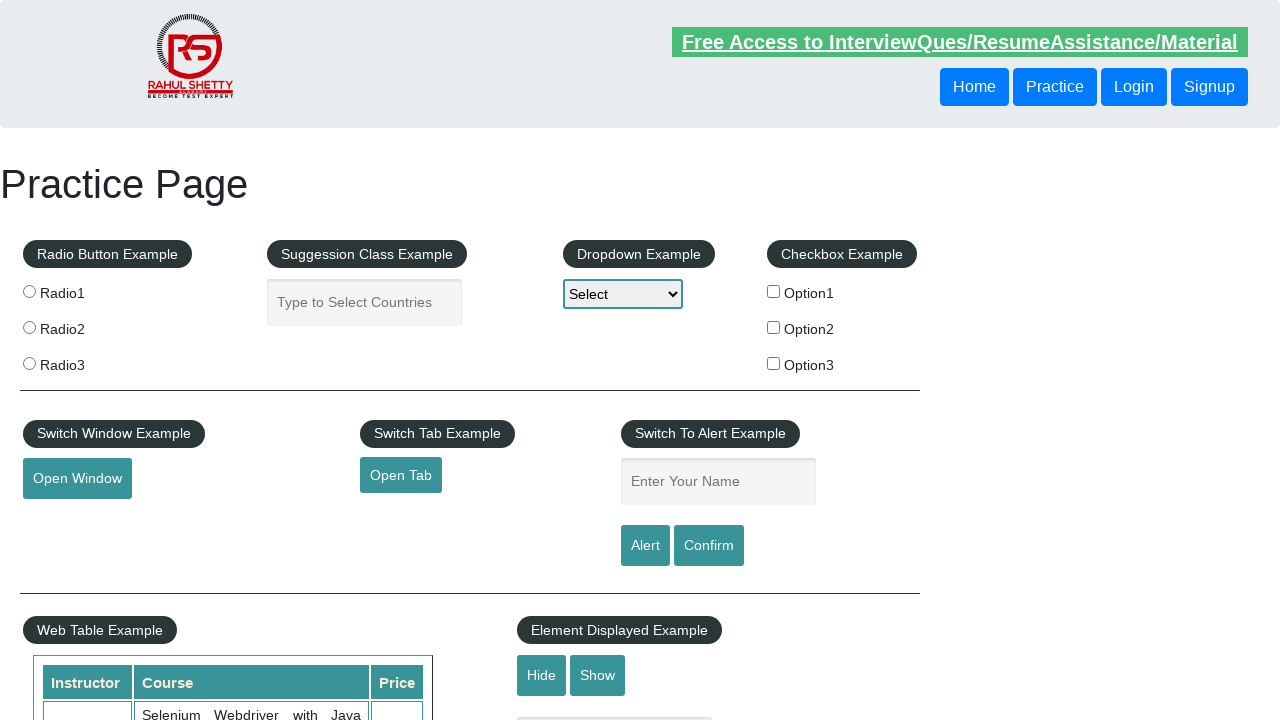

Selected the third checkbox option at (774, 363) on #checkBoxOption3
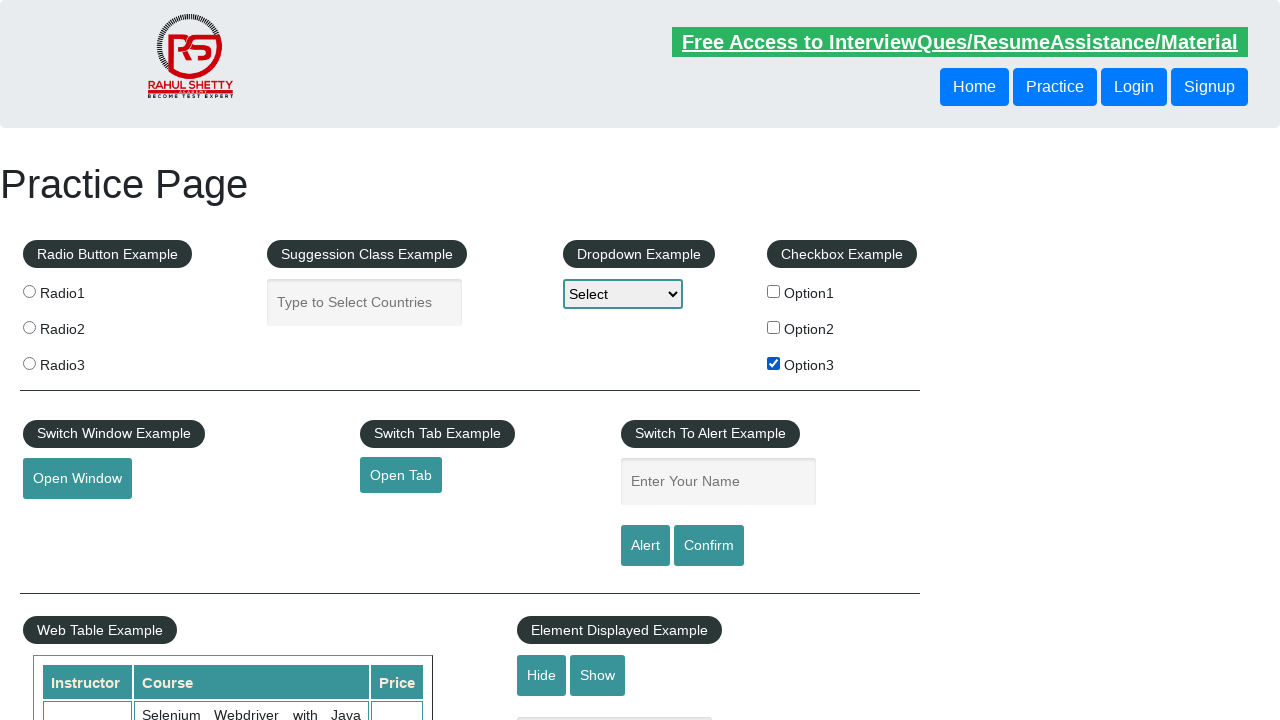

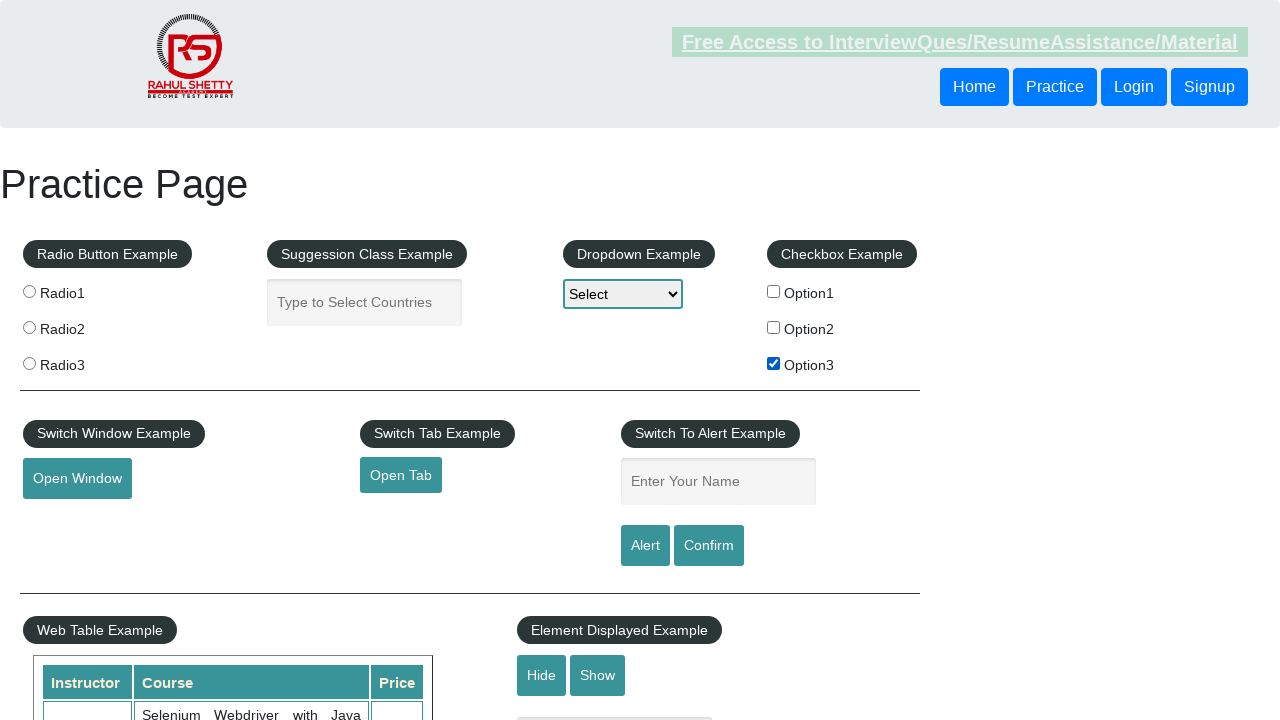